Tests an explicit wait scenario where the script waits for a price to change to $100, then clicks a book button, calculates a mathematical formula based on a displayed value, enters the answer, and submits the form.

Starting URL: http://suninjuly.github.io/explicit_wait2.html

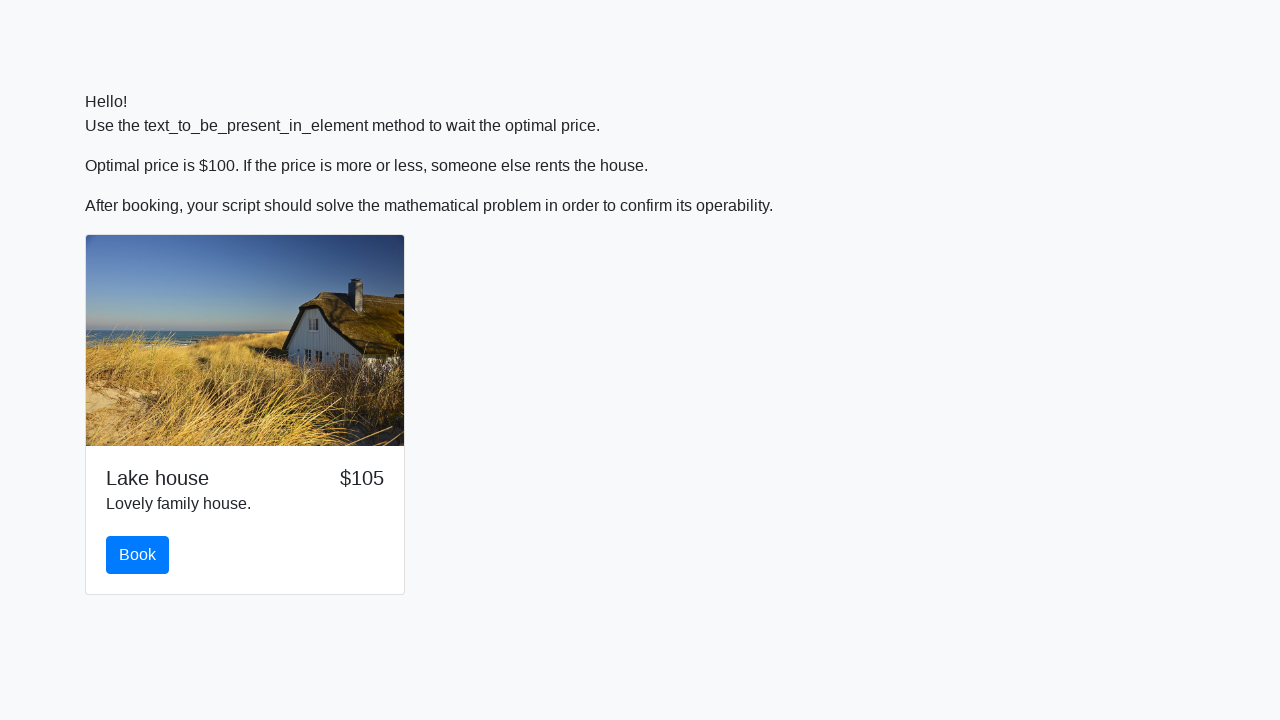

Waited for price to change to $100
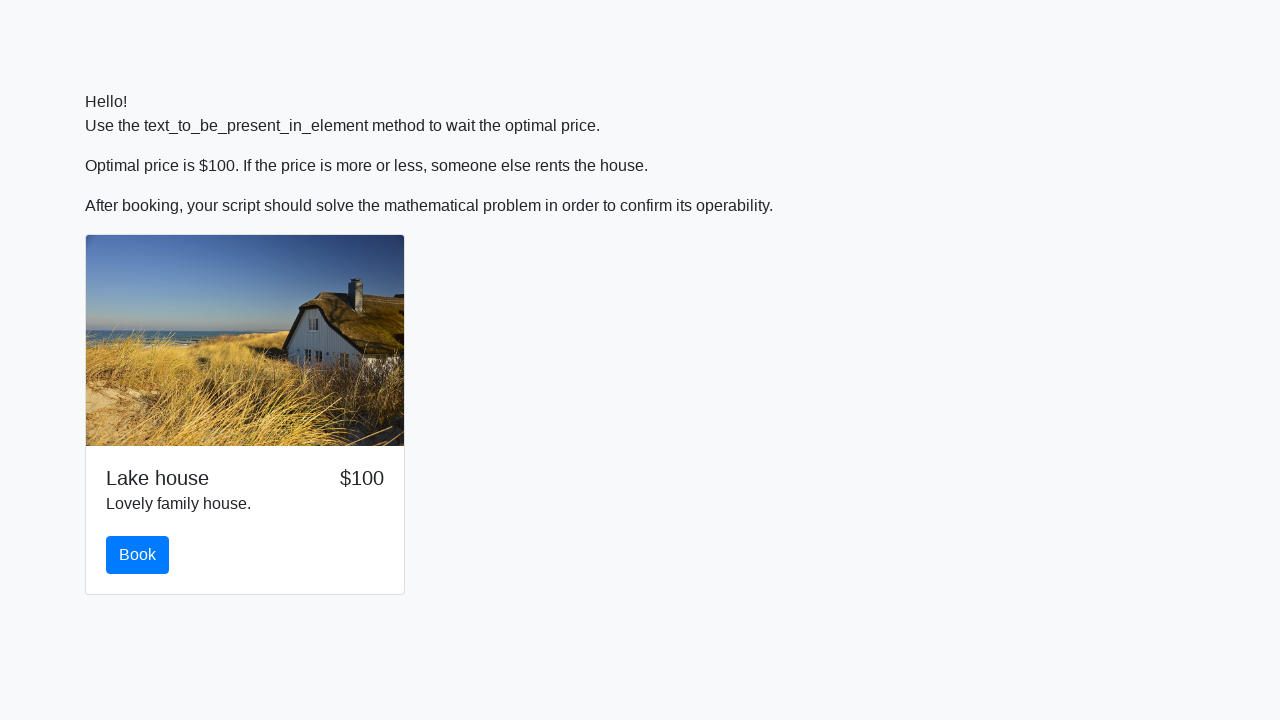

Clicked the book button at (138, 555) on #book
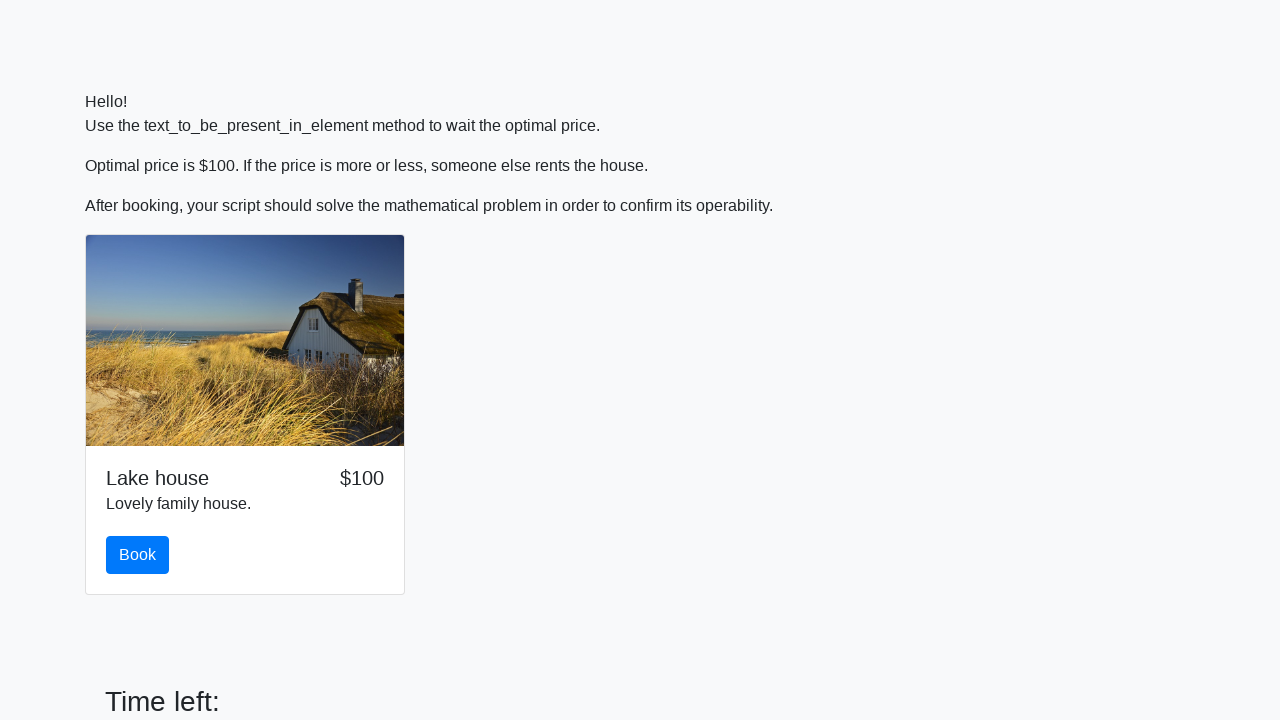

Scrolled to submit button
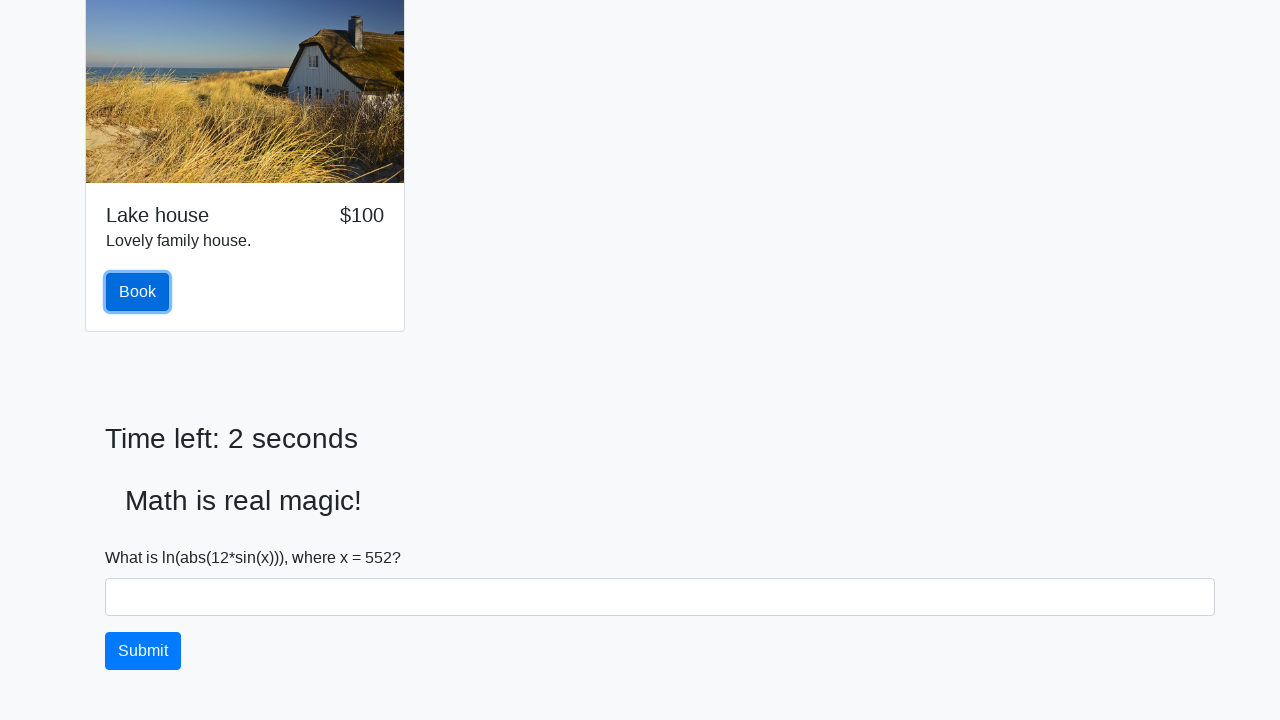

Retrieved input value from page
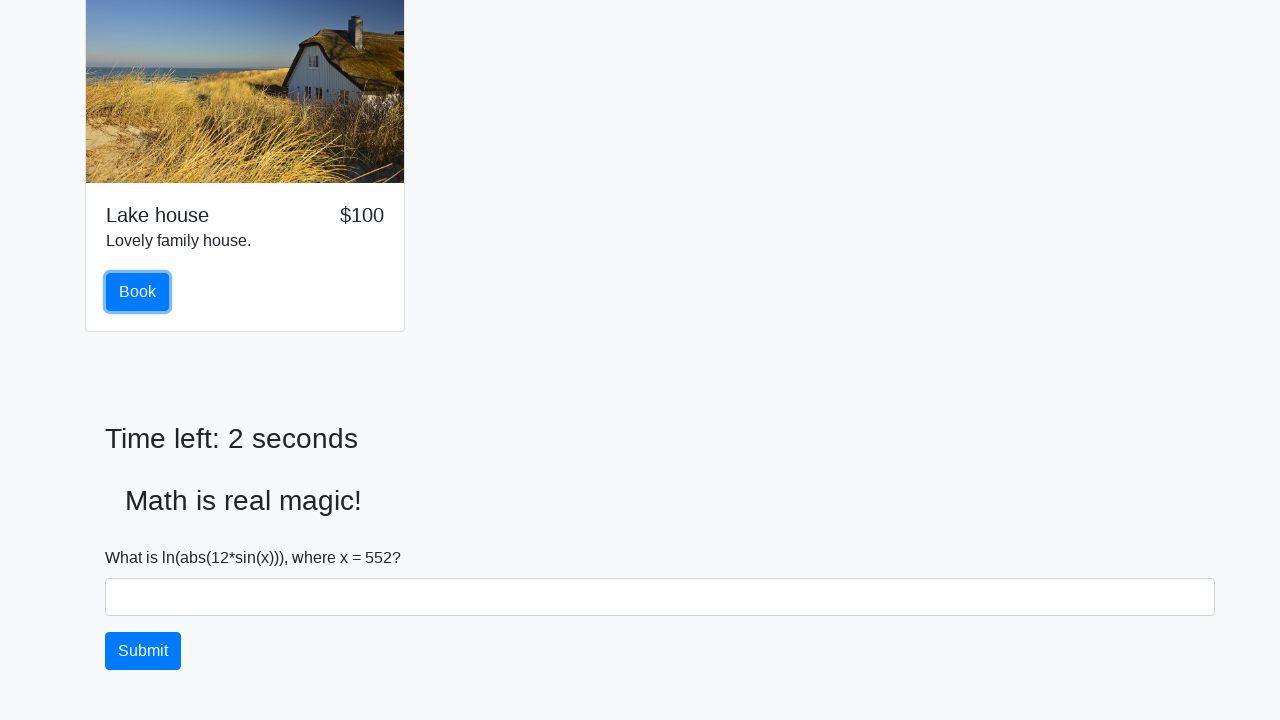

Calculated mathematical formula result: 2.2564836725331956
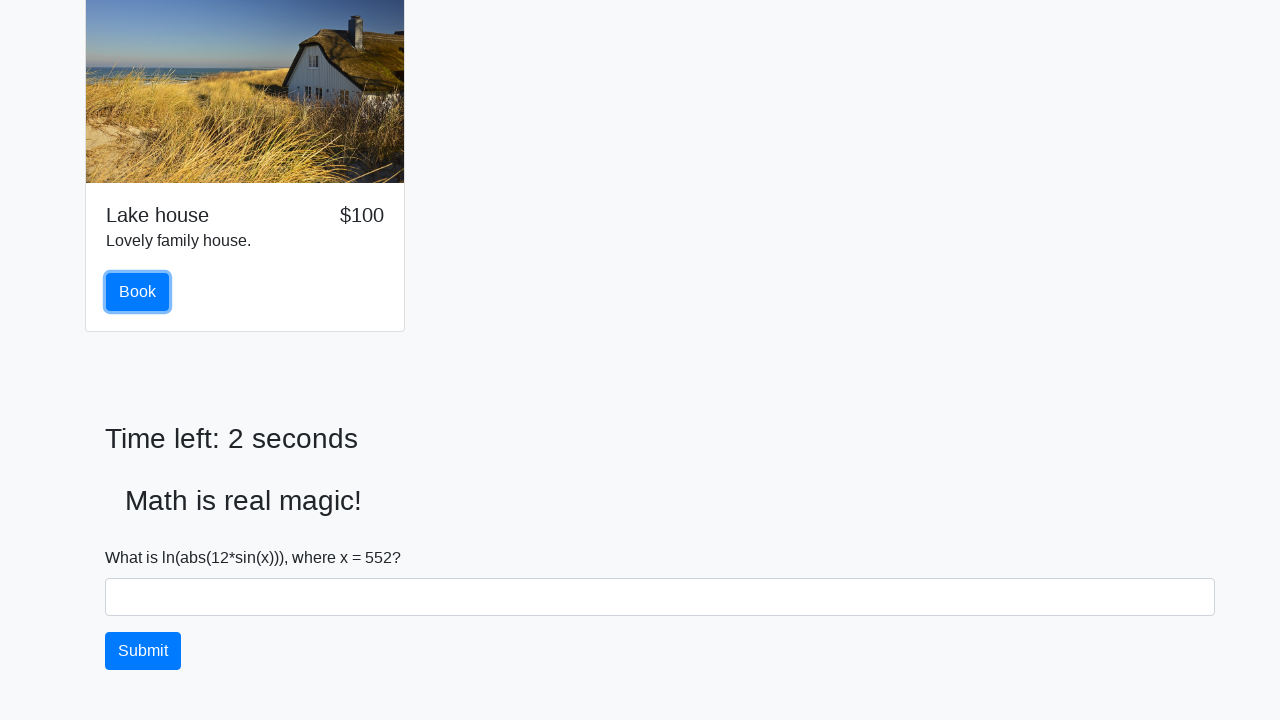

Filled answer field with calculated result on #answer
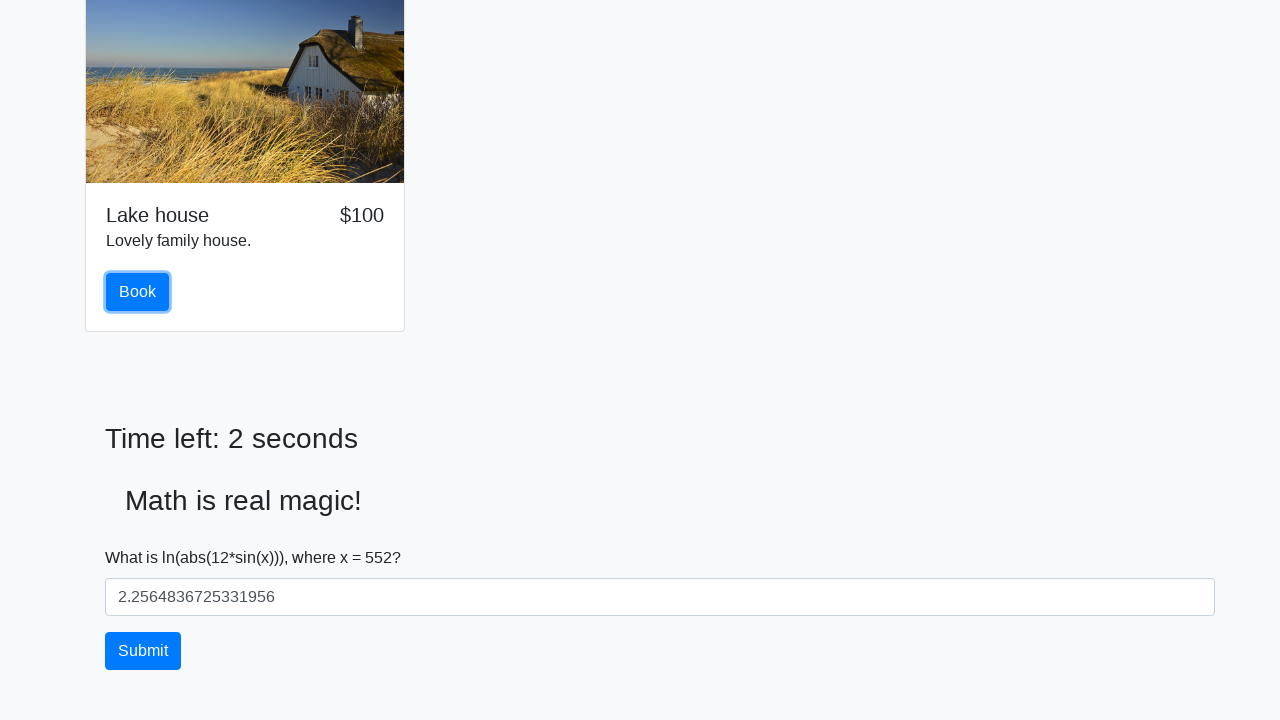

Clicked submit button to submit form at (143, 651) on #solve
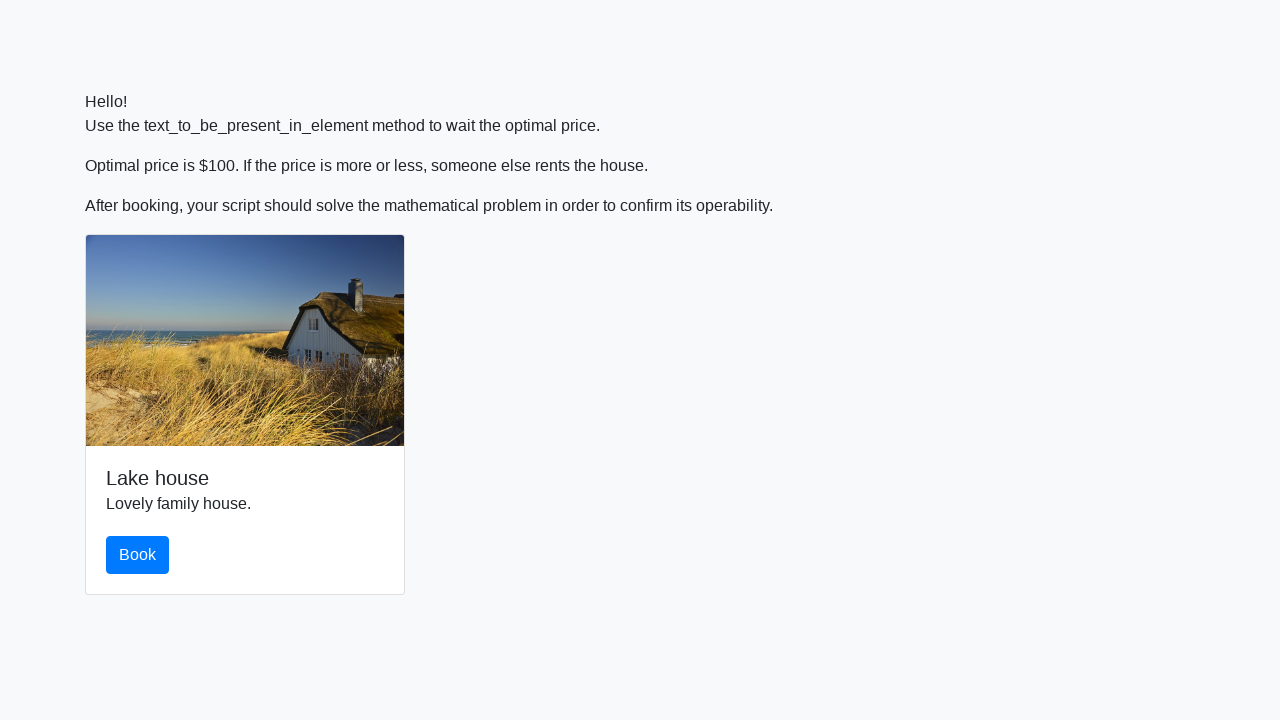

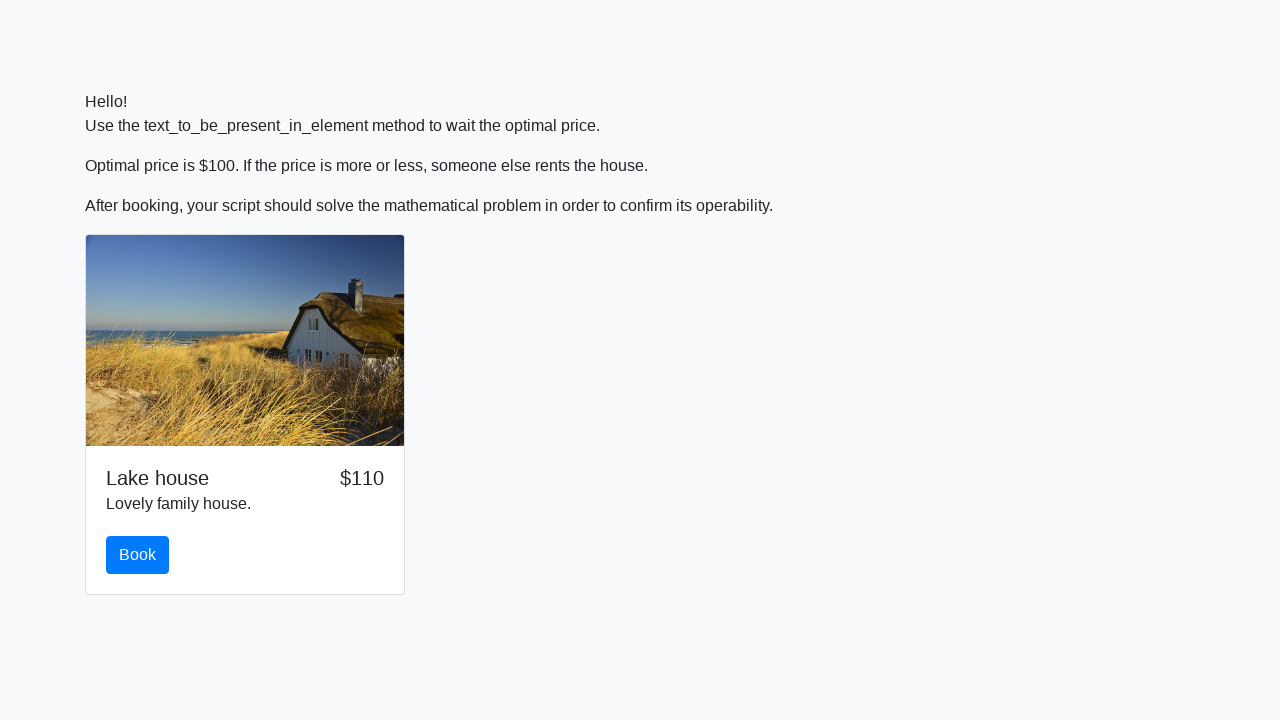